Tests keyboard actions by typing text with SHIFT key held down (resulting in uppercase) into a firstname field, then performs a right-click (context click) on a download link.

Starting URL: https://awesomeqa.com/practice.html

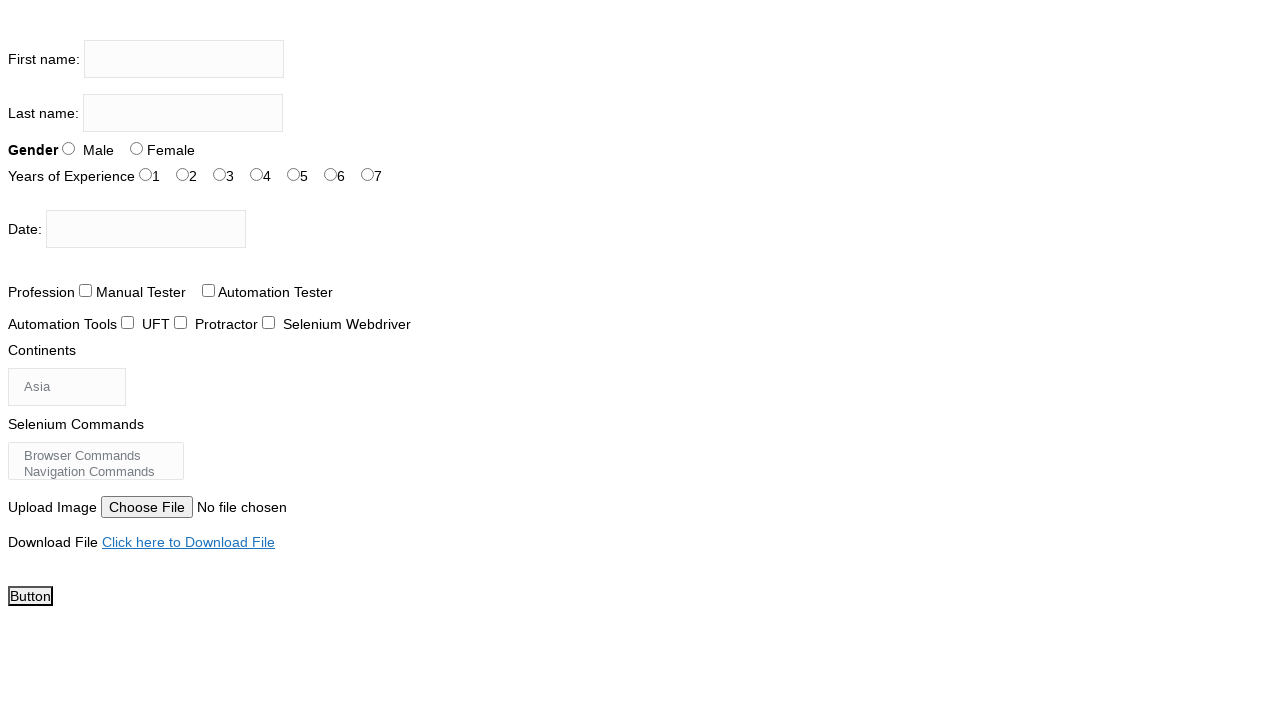

Set viewport size to 1920x1080
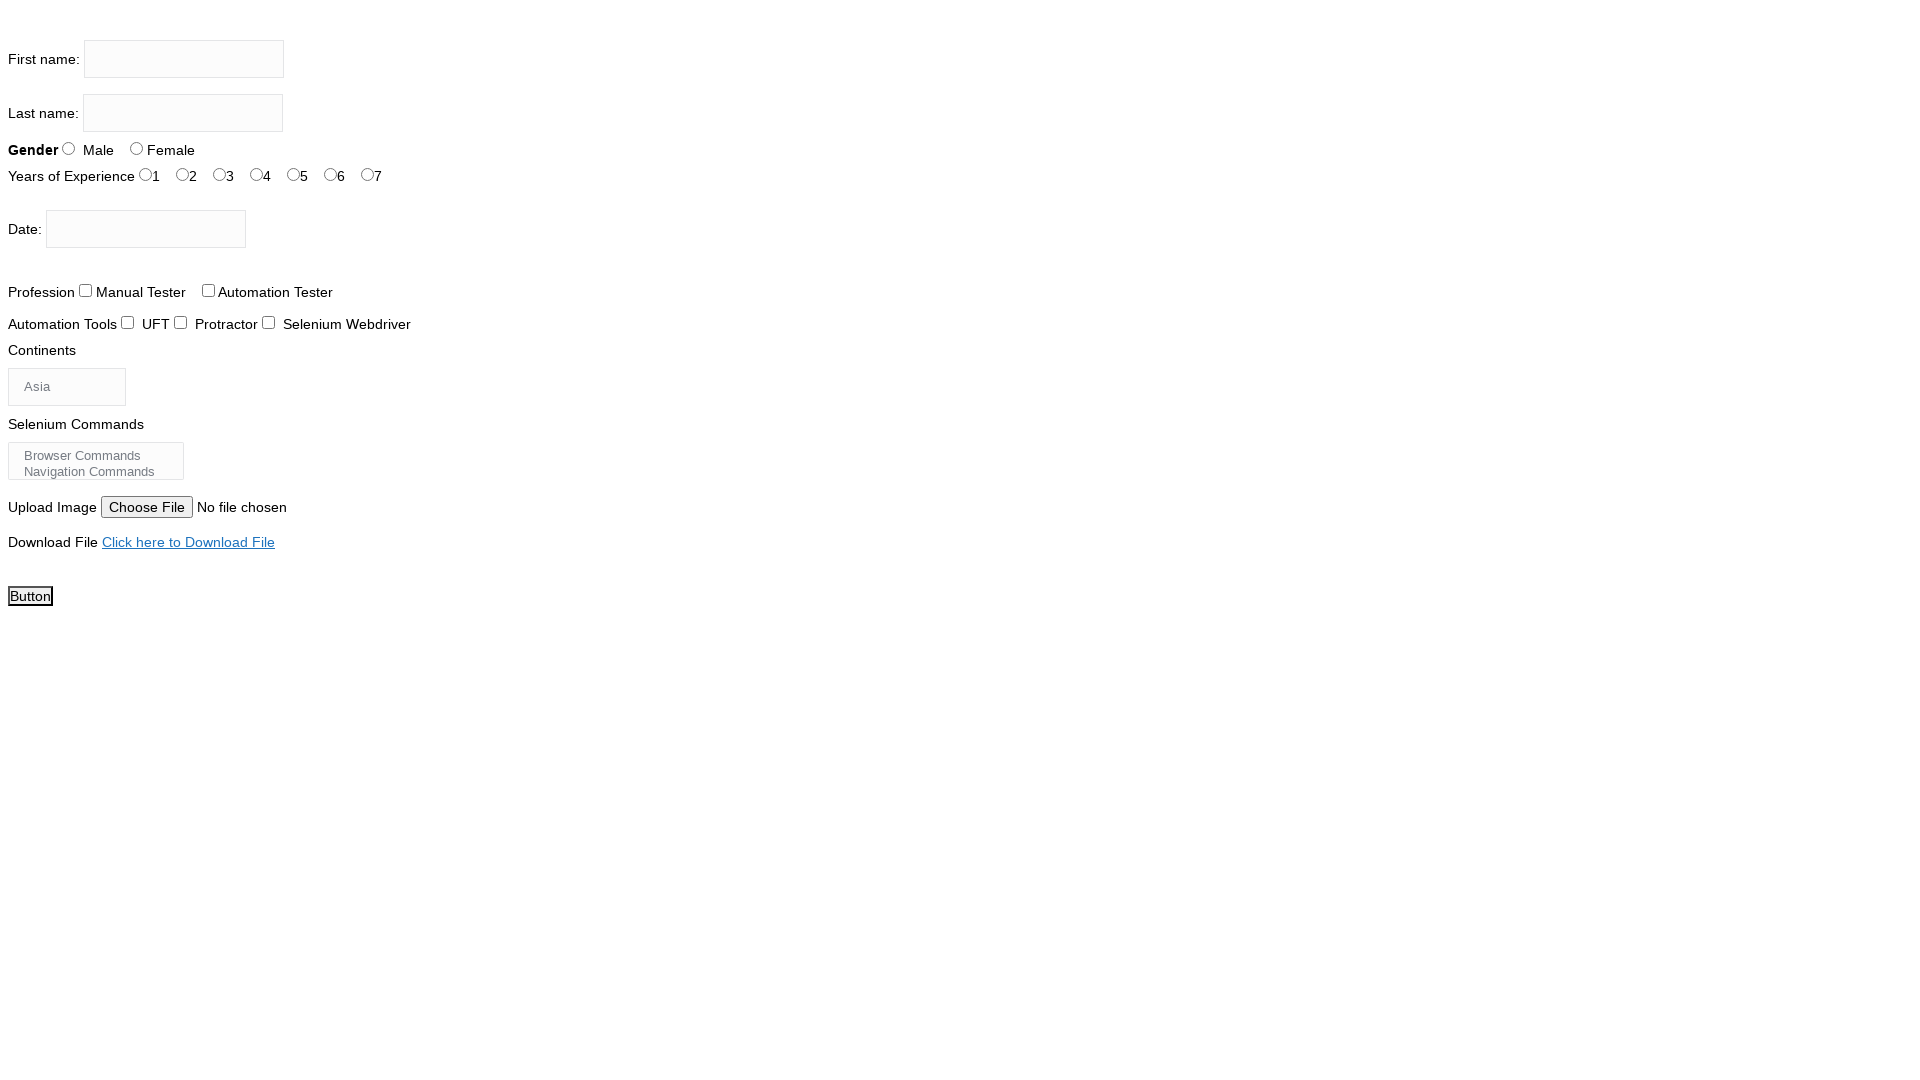

Located firstname input field
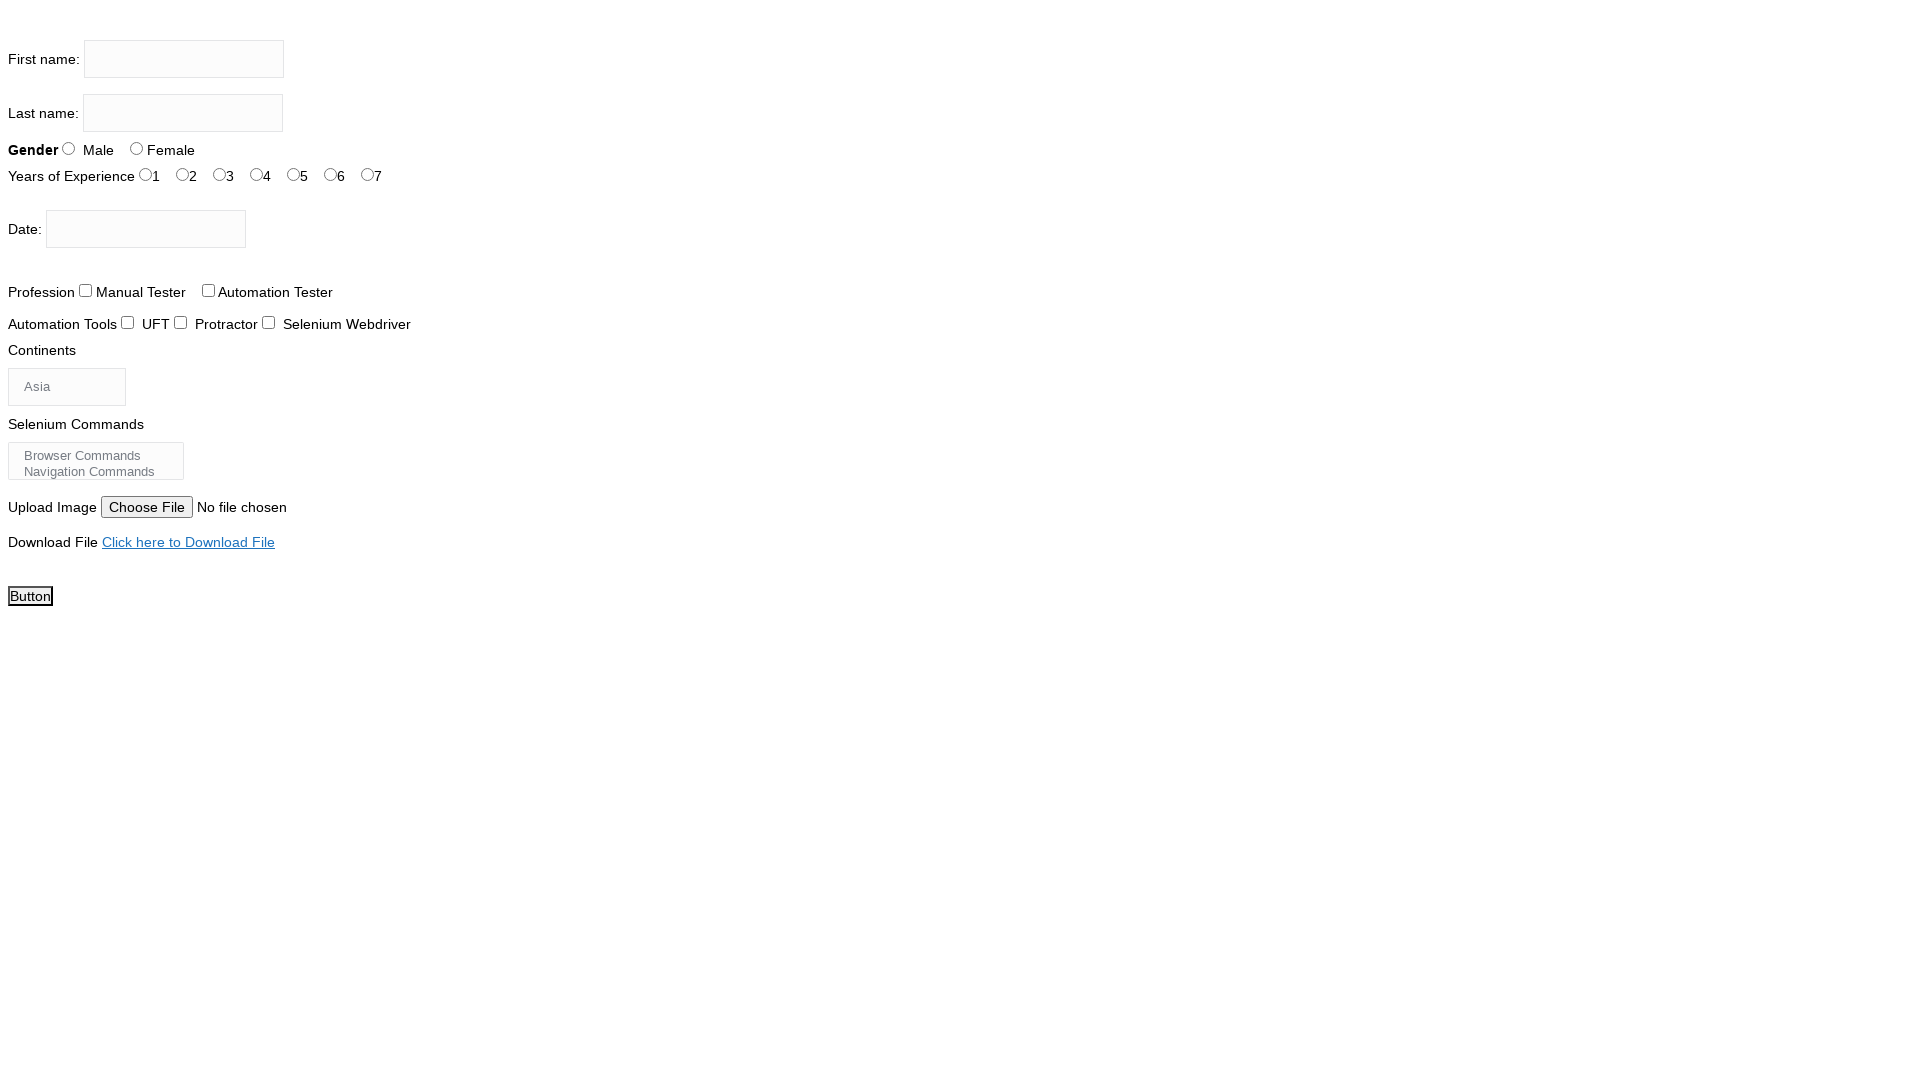

Clicked on firstname input field at (184, 59) on input[name='firstname']
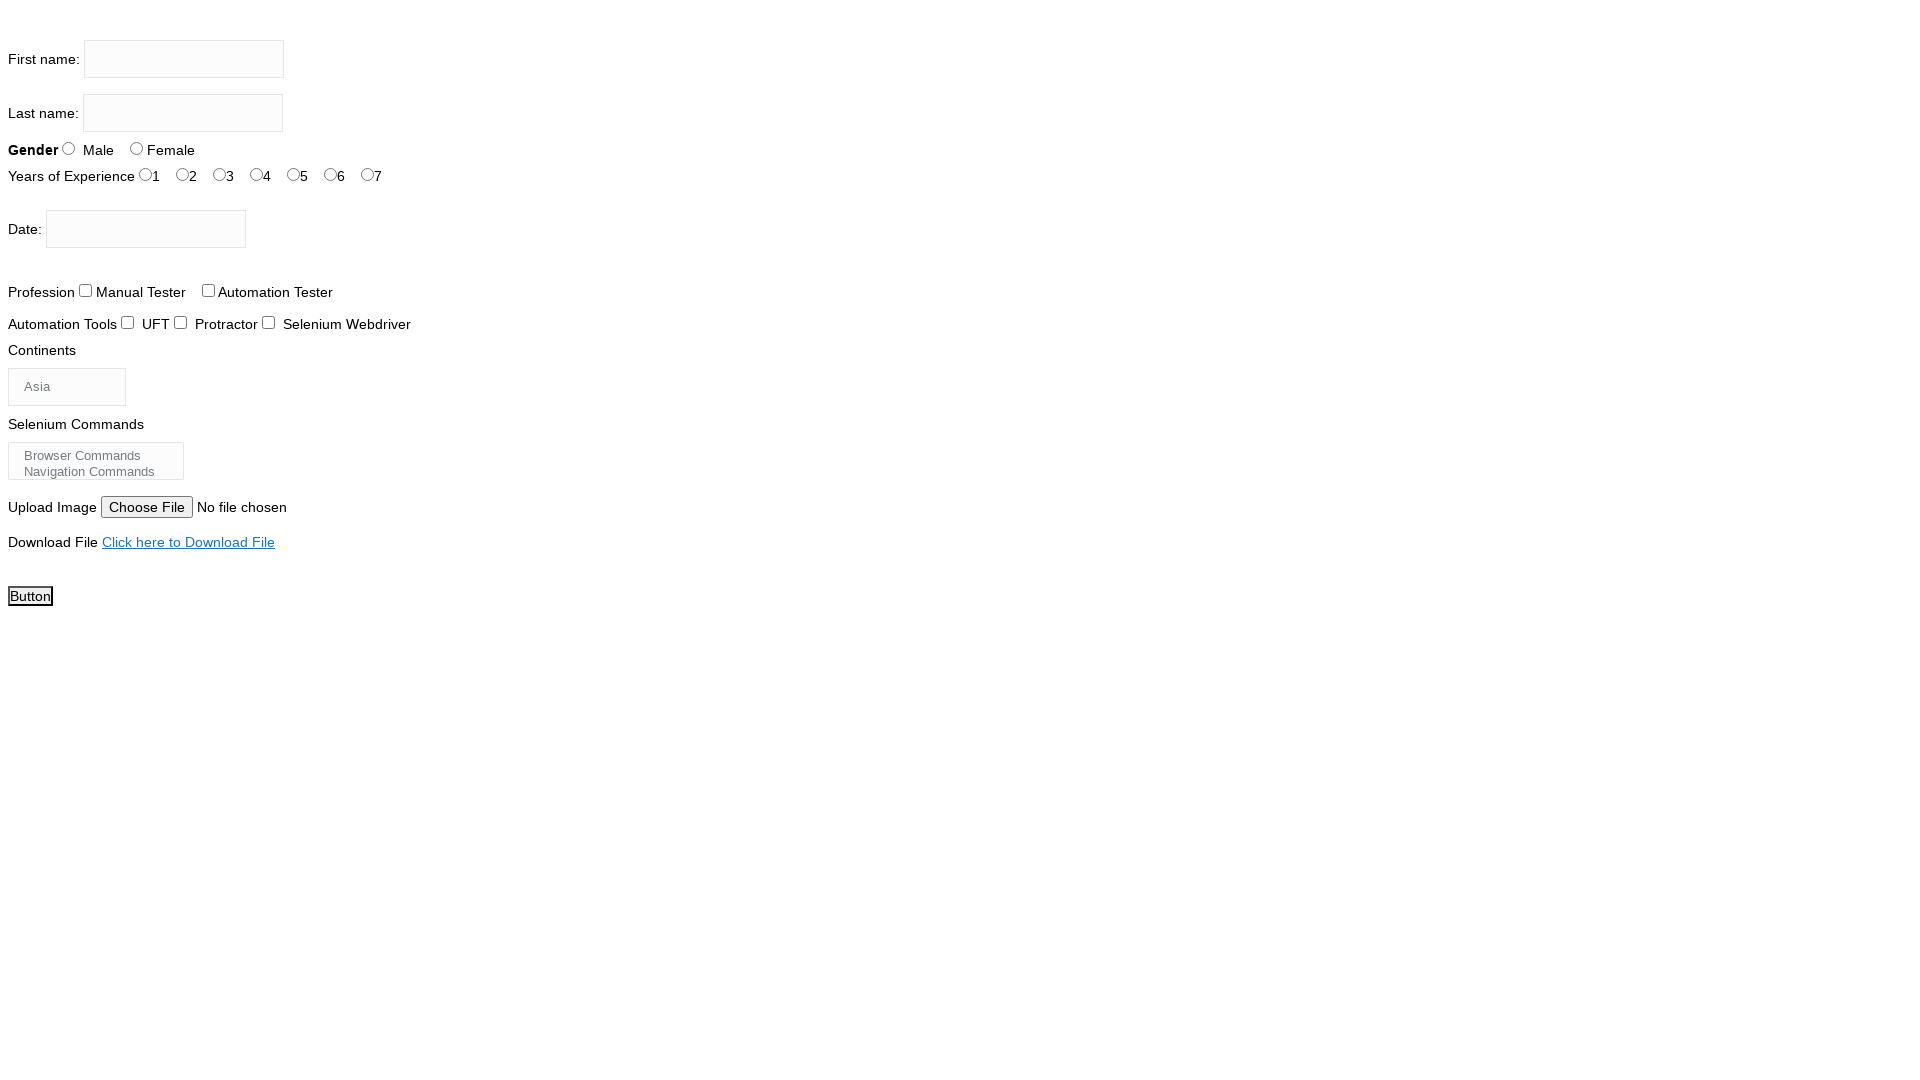

Pressed Shift key down
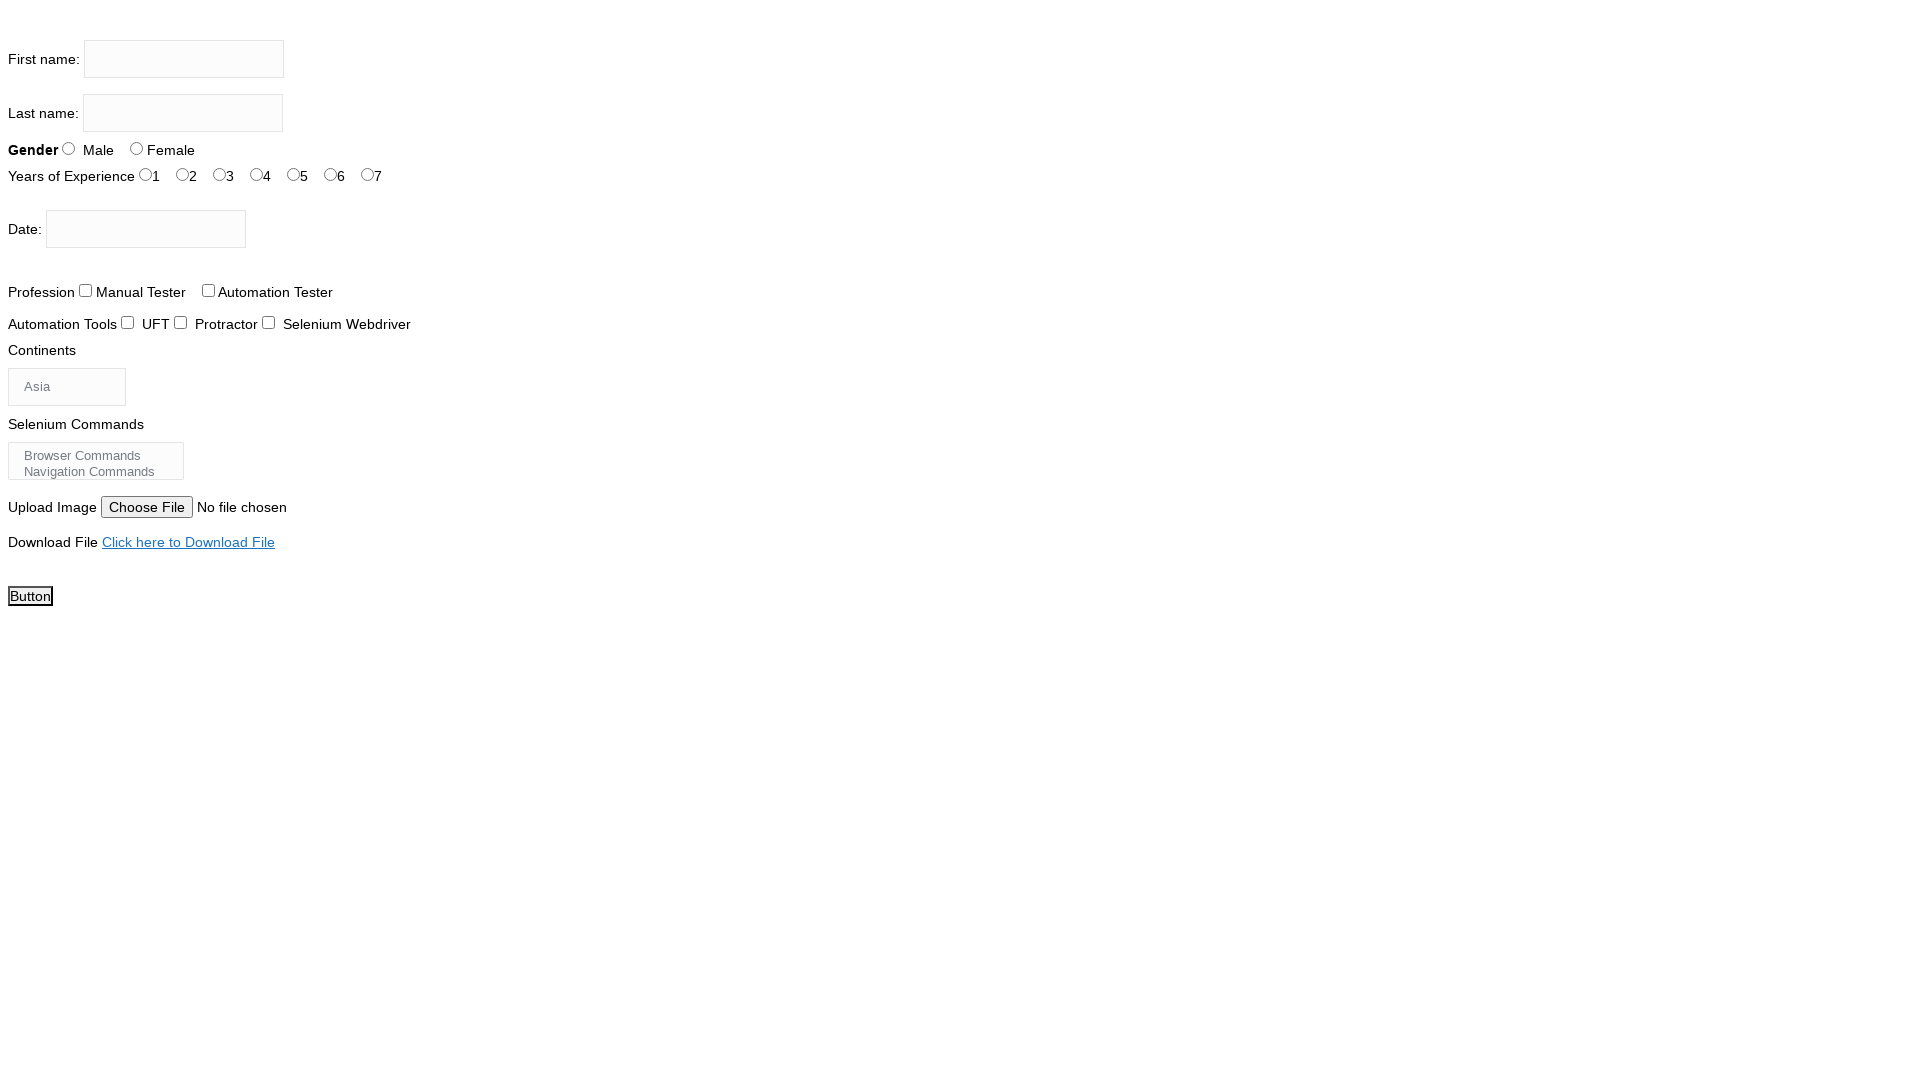

Typed 'The Testing Academy' with Shift held down (uppercase)
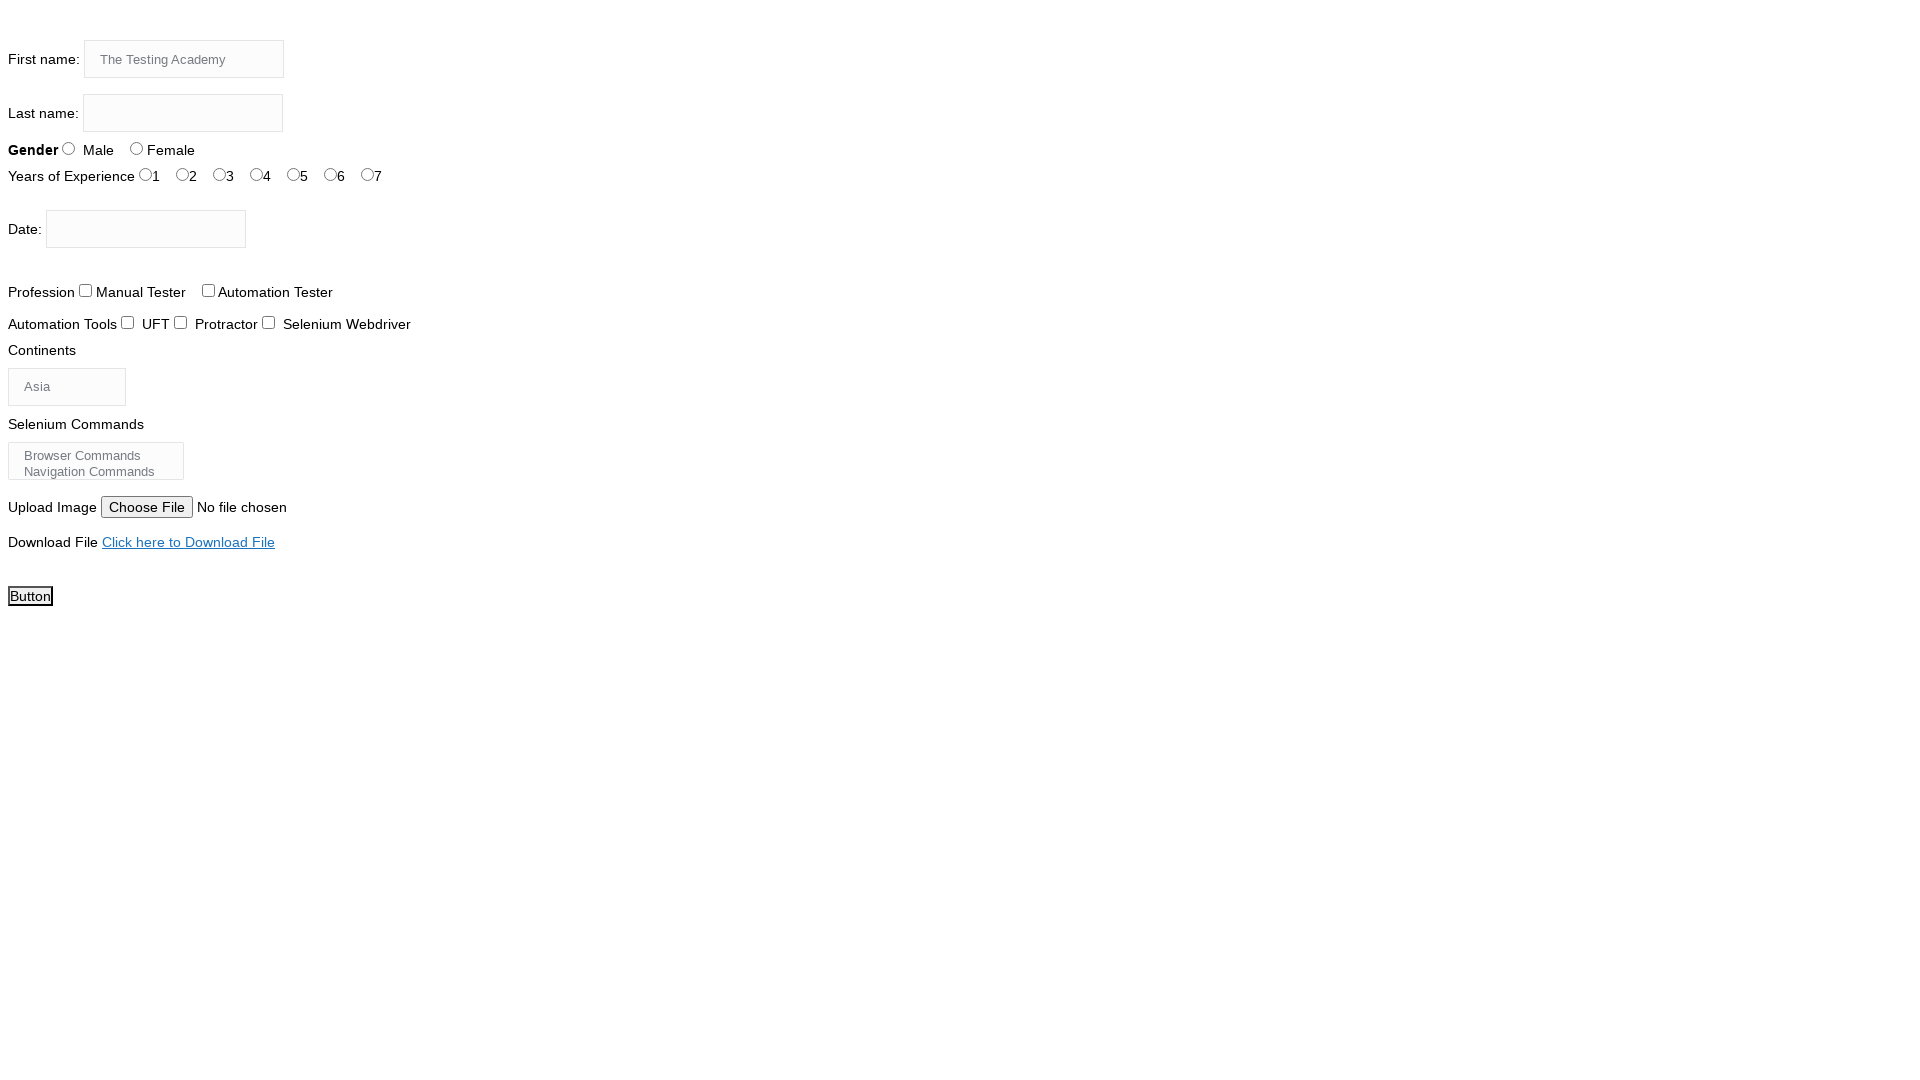

Released Shift key
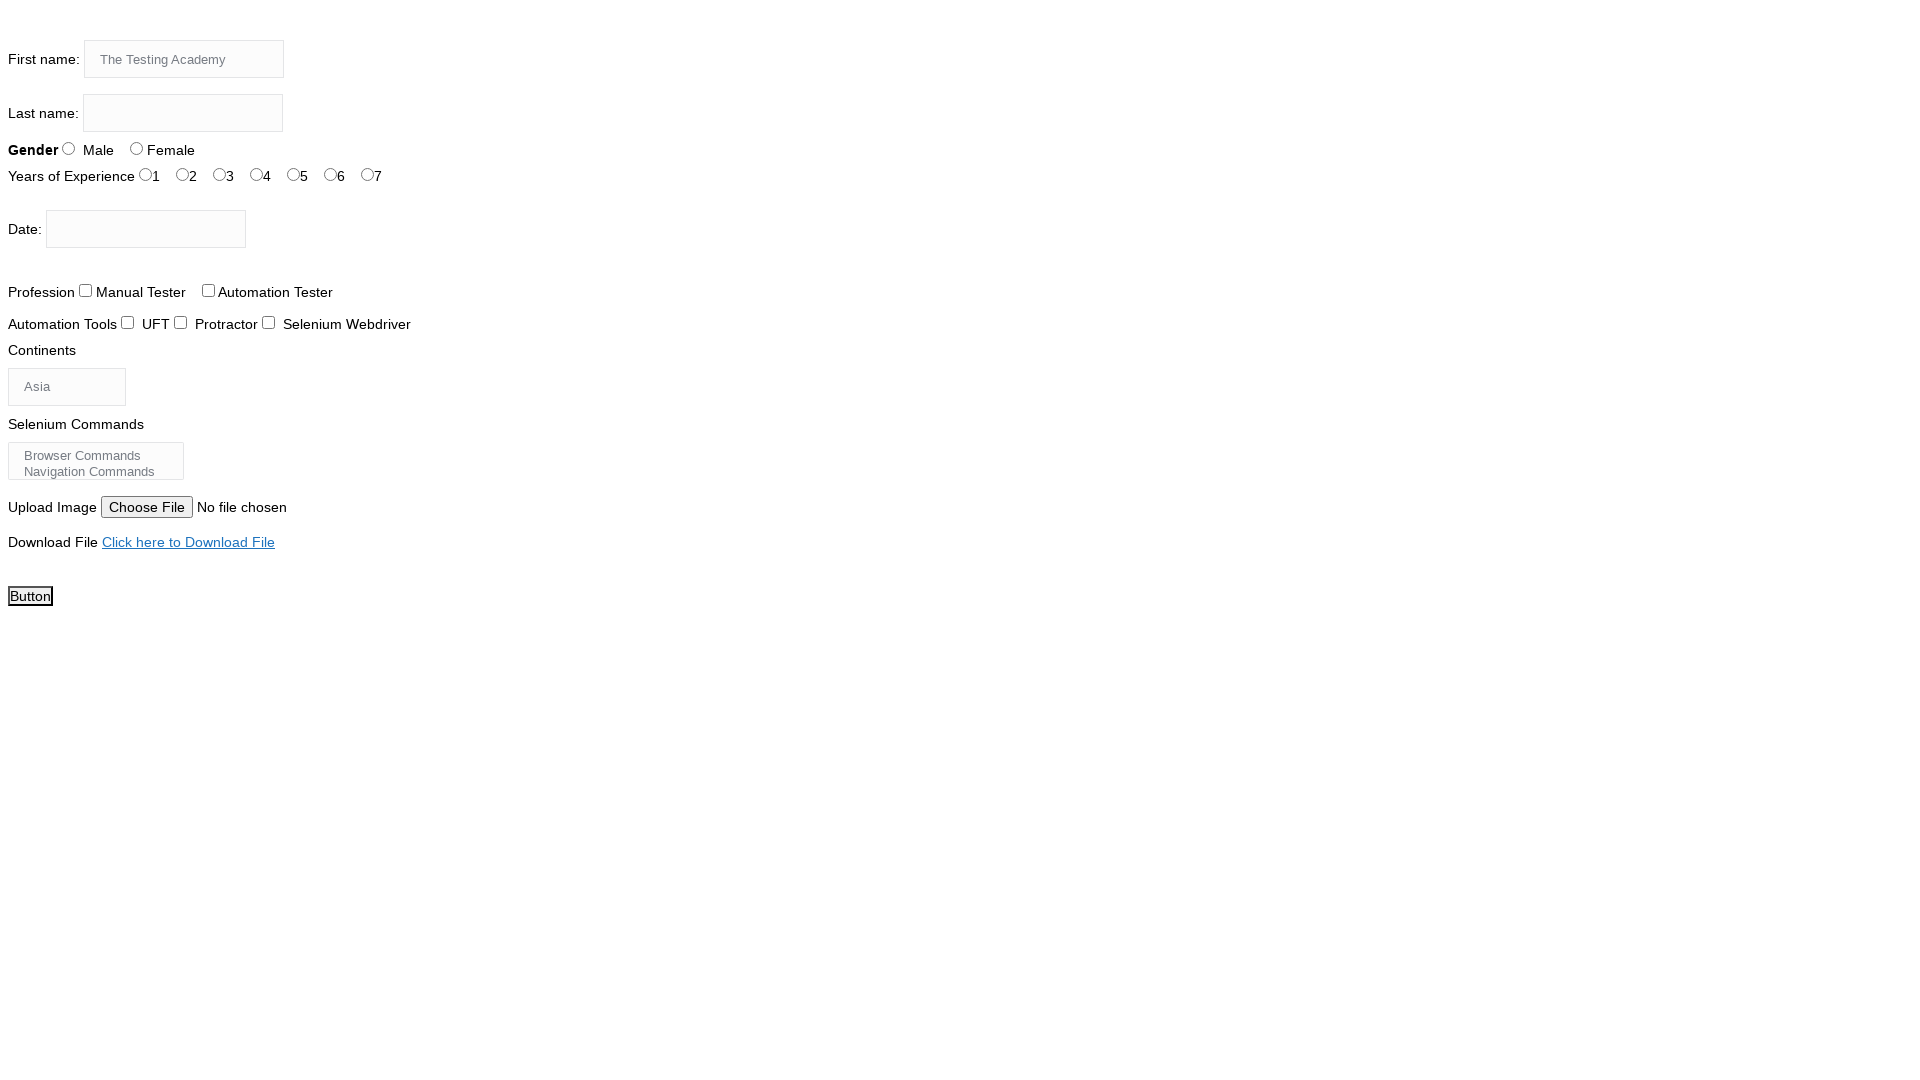

Located download link element
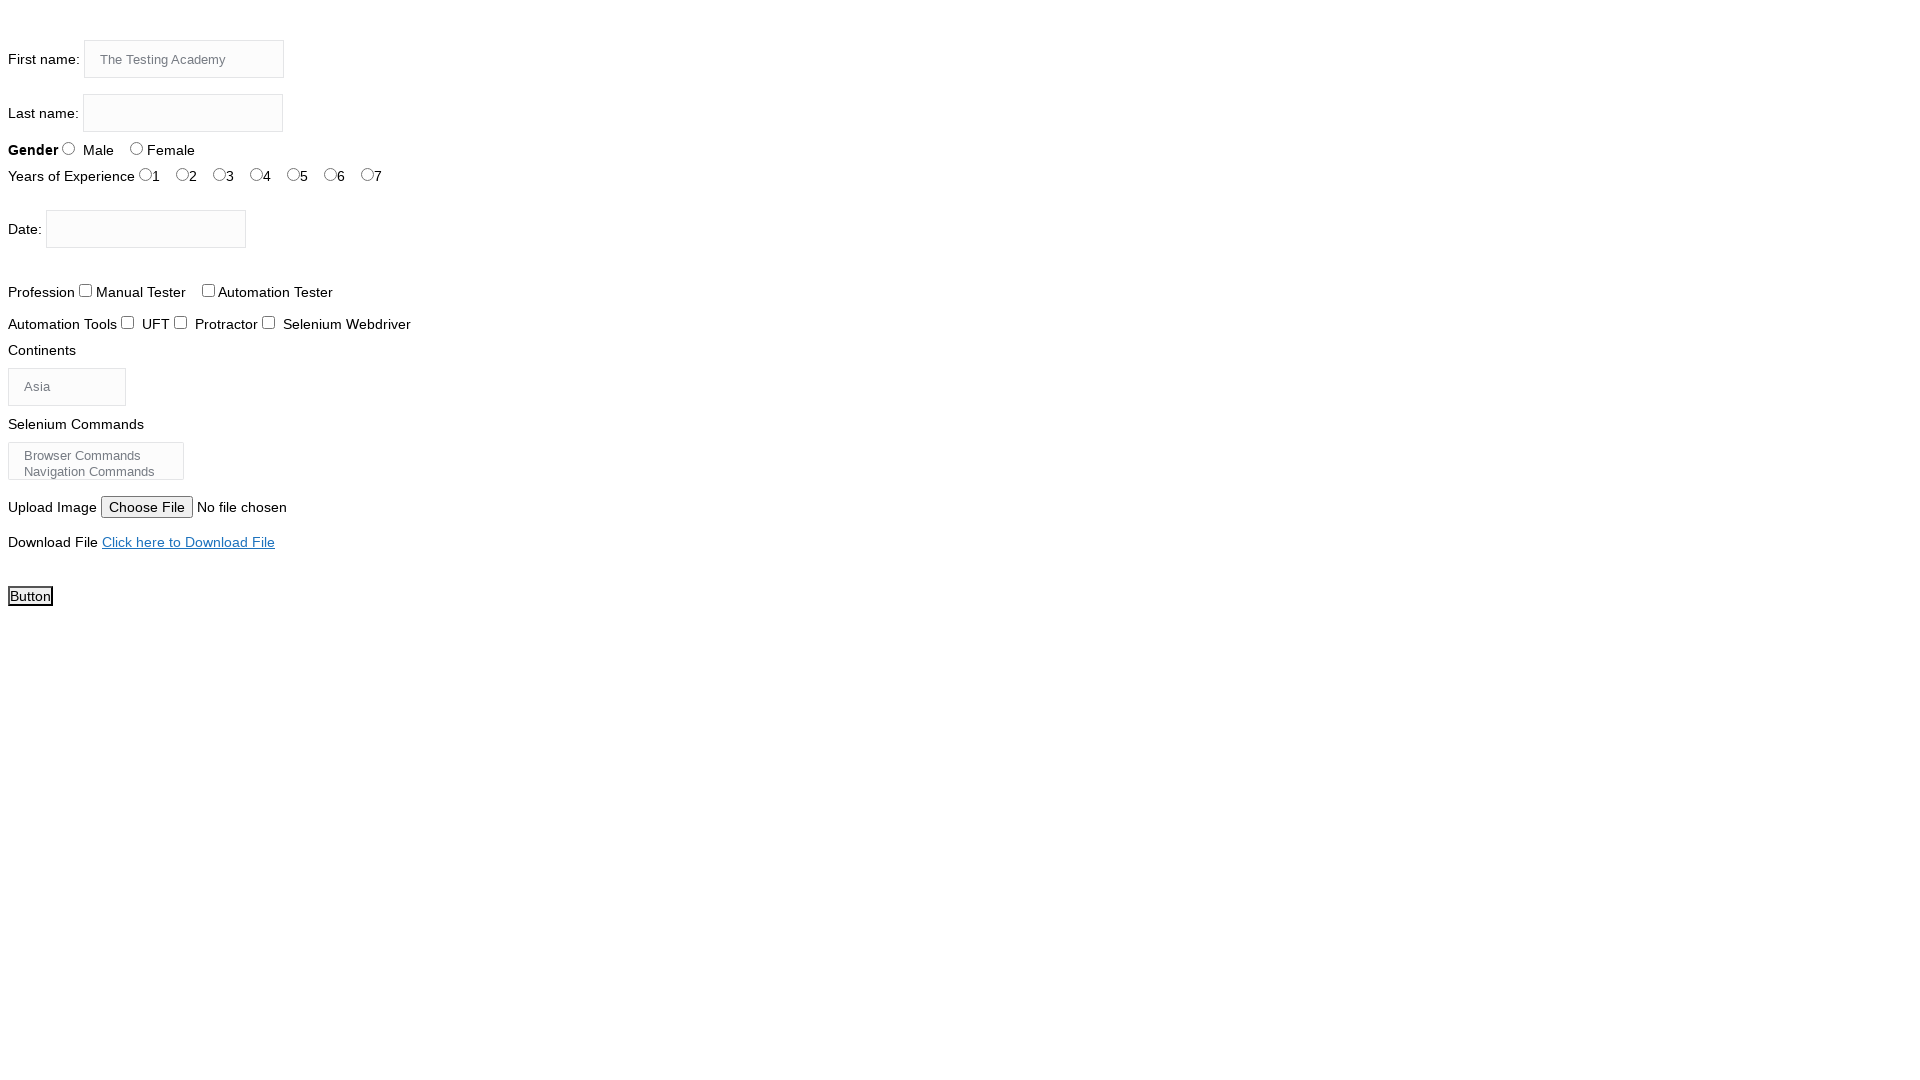

Right-clicked on download link to open context menu at (188, 542) on xpath=//a[contains(text(),'Click here to Download File')]
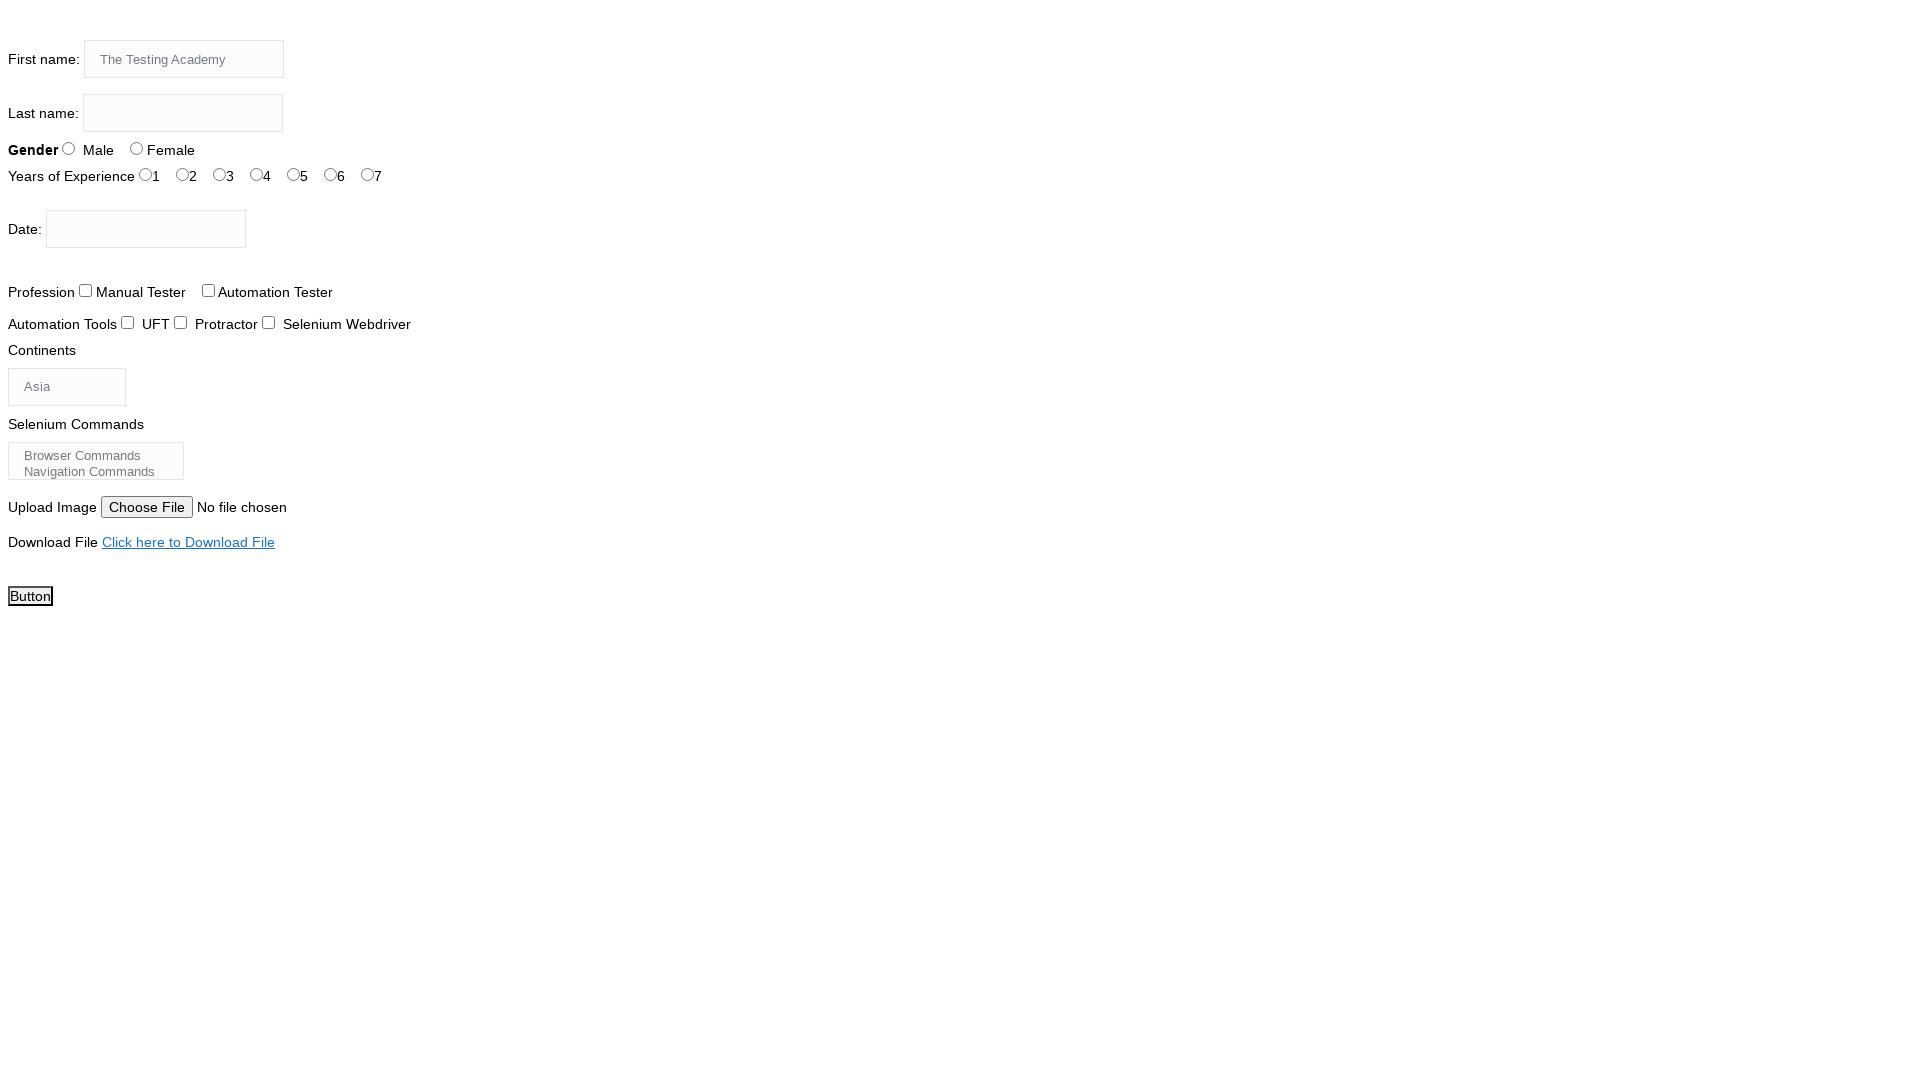

Waited 2 seconds to observe context menu
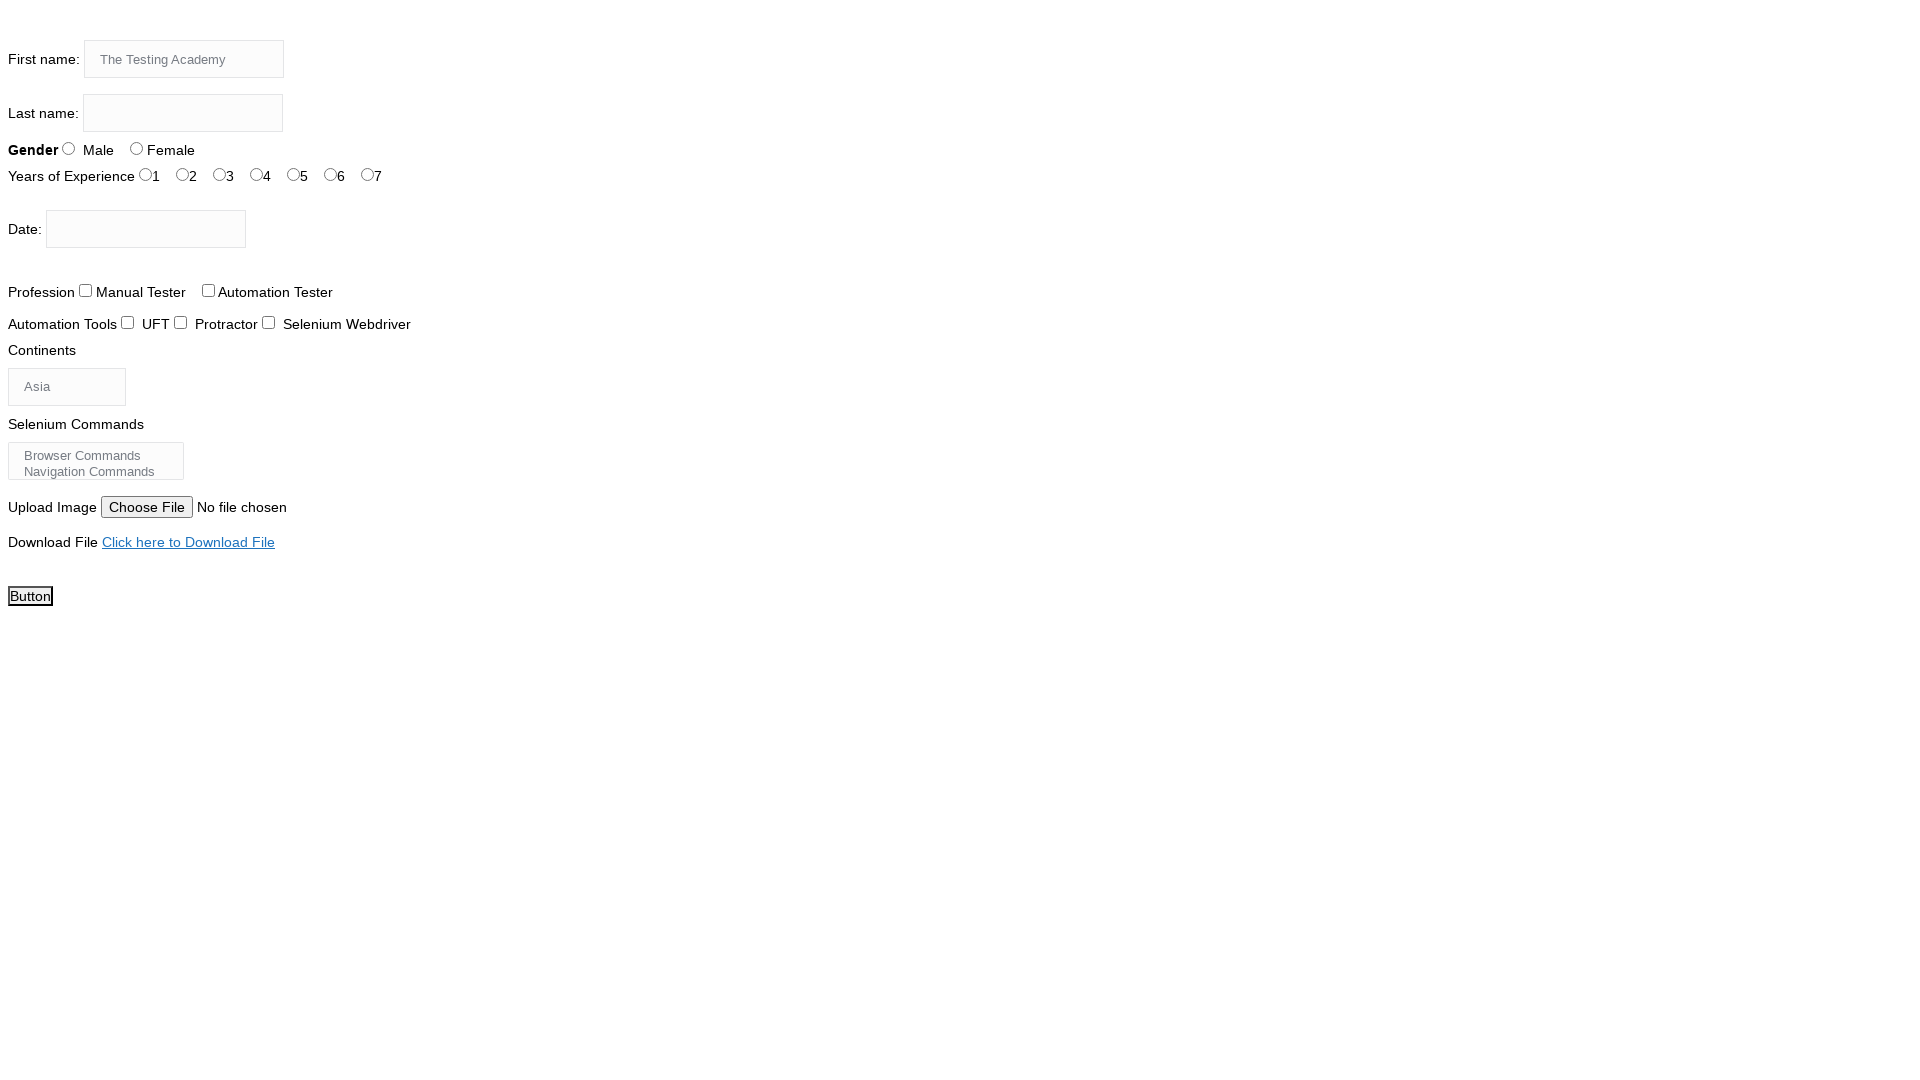

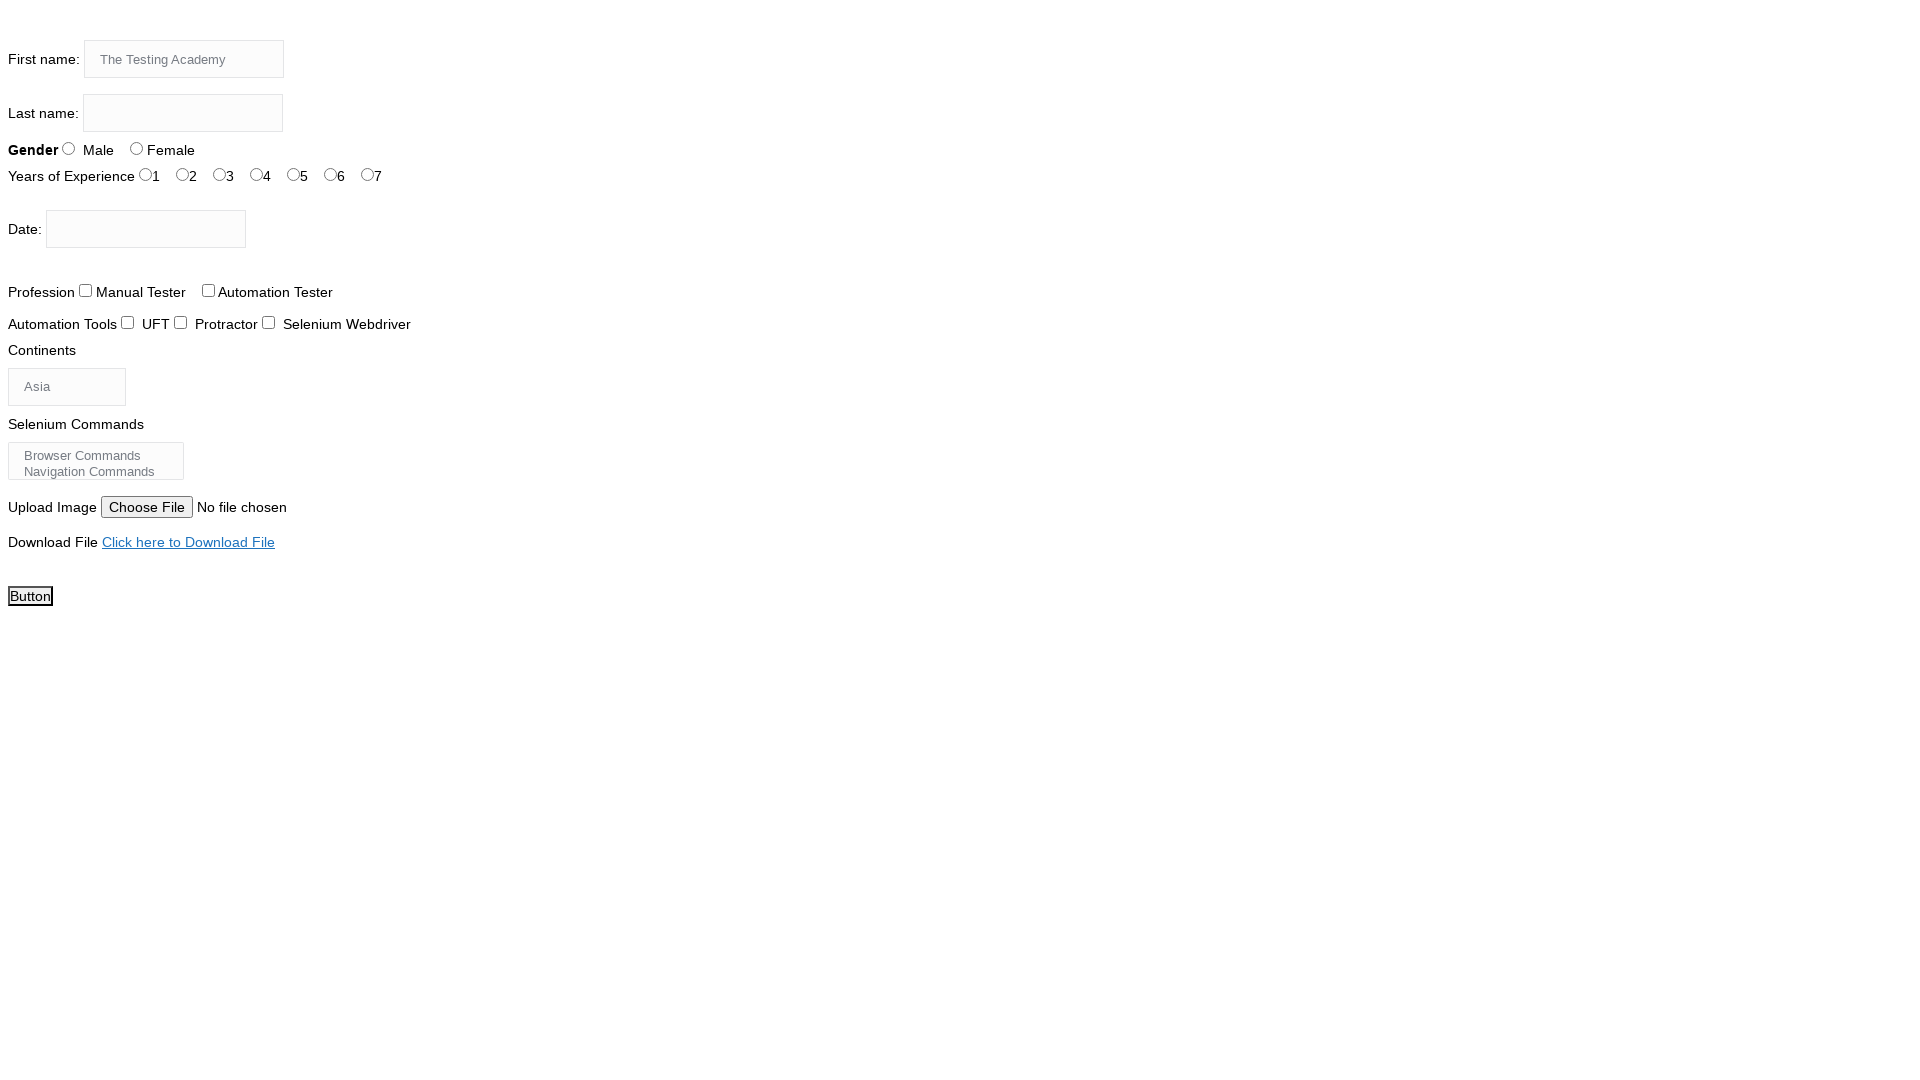